Tests that edits are cancelled when pressing Escape key

Starting URL: https://demo.playwright.dev/todomvc

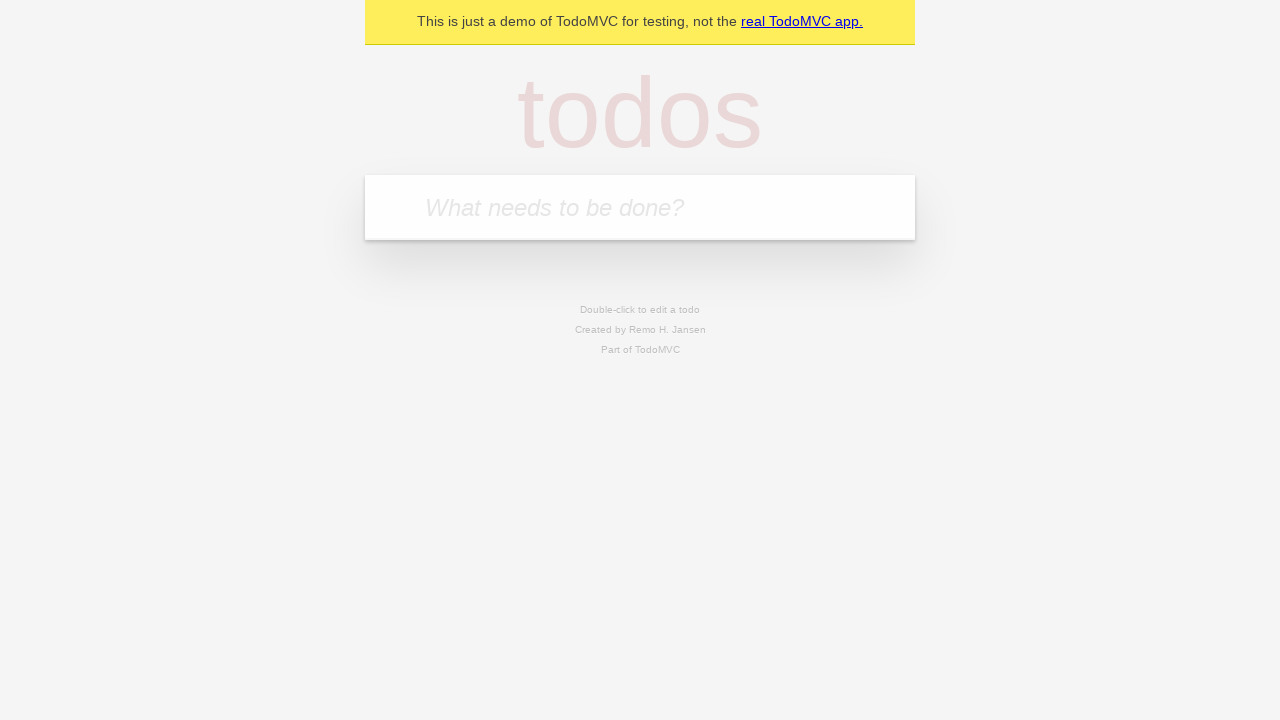

Filled new todo input with 'buy some cheese' on internal:attr=[placeholder="What needs to be done?"i]
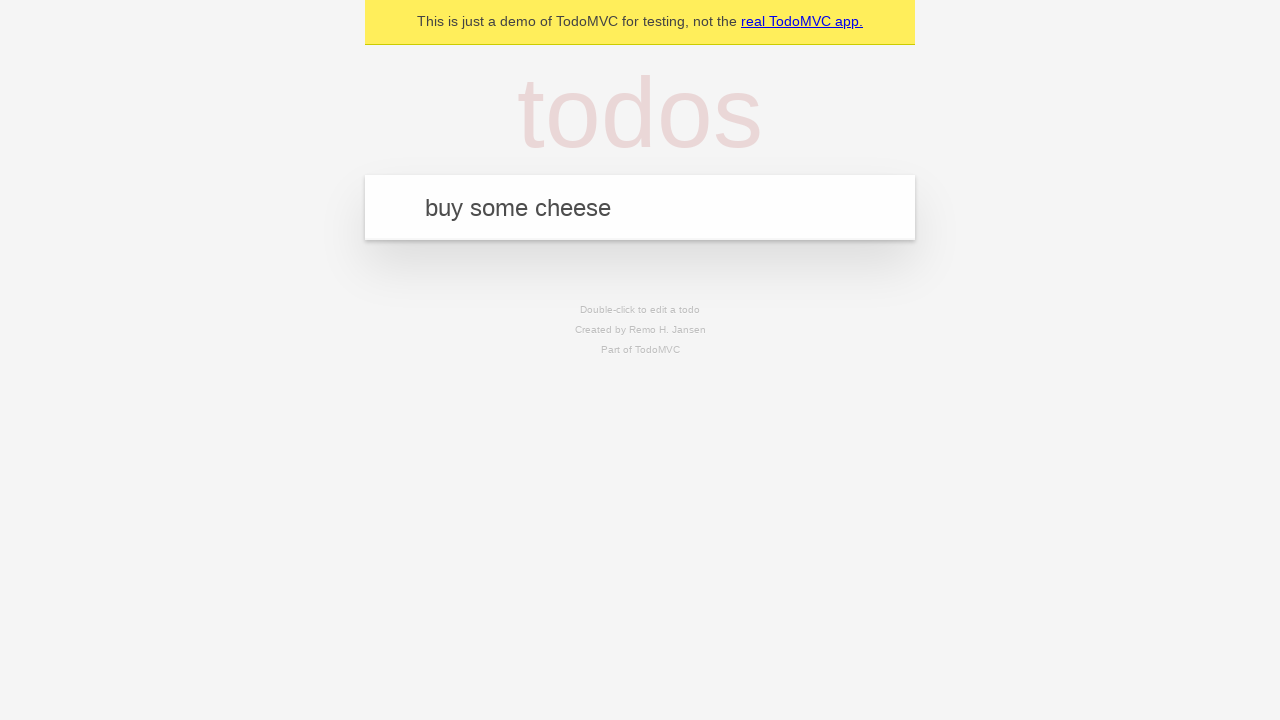

Pressed Enter to create todo 'buy some cheese' on internal:attr=[placeholder="What needs to be done?"i]
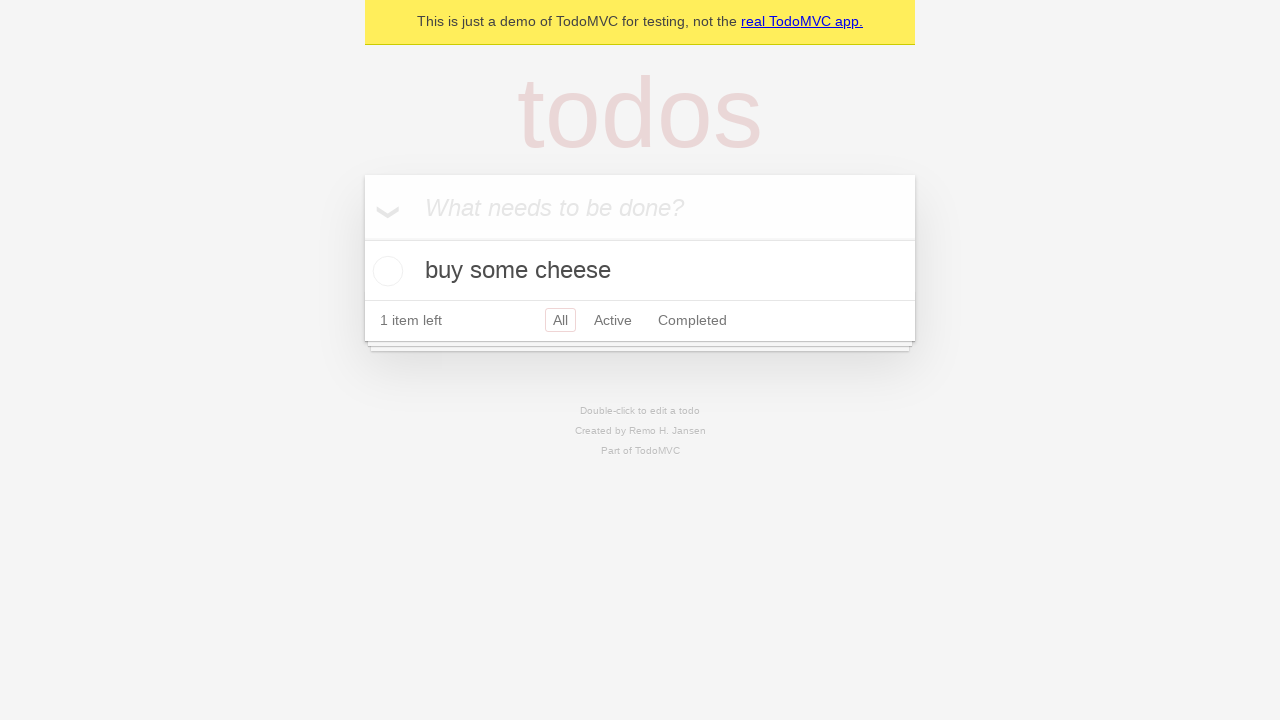

Filled new todo input with 'feed the cat' on internal:attr=[placeholder="What needs to be done?"i]
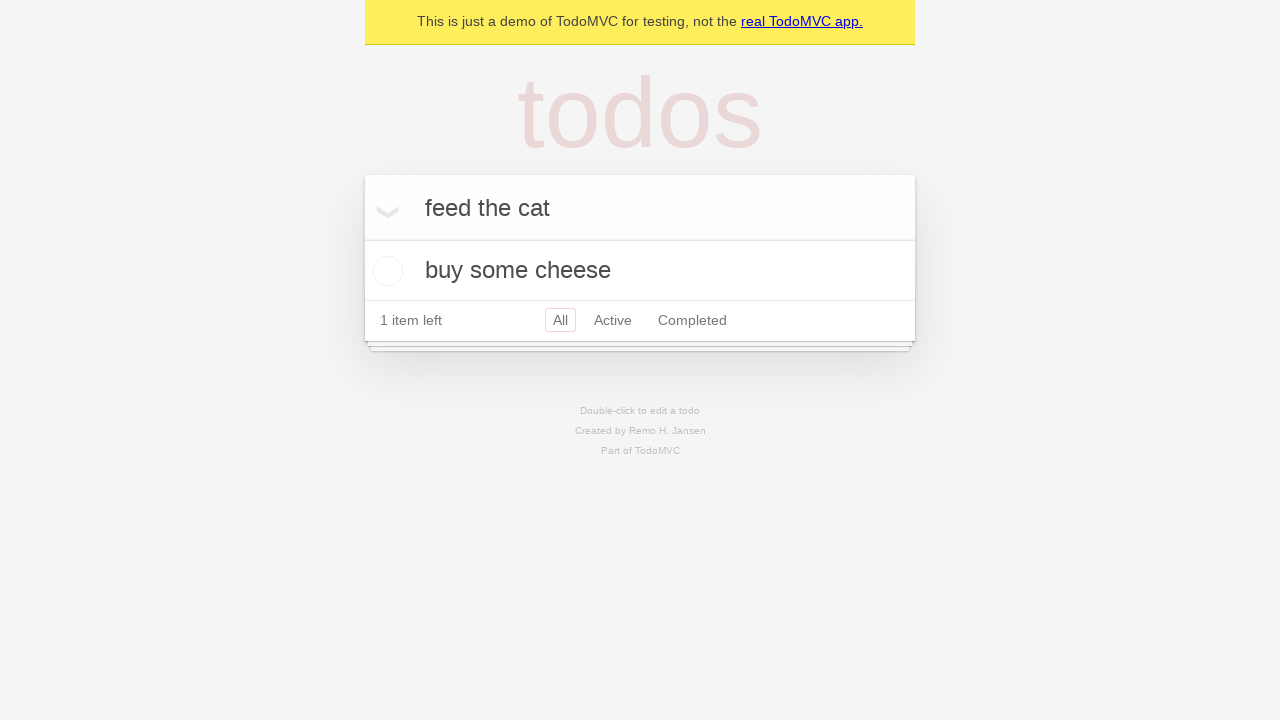

Pressed Enter to create todo 'feed the cat' on internal:attr=[placeholder="What needs to be done?"i]
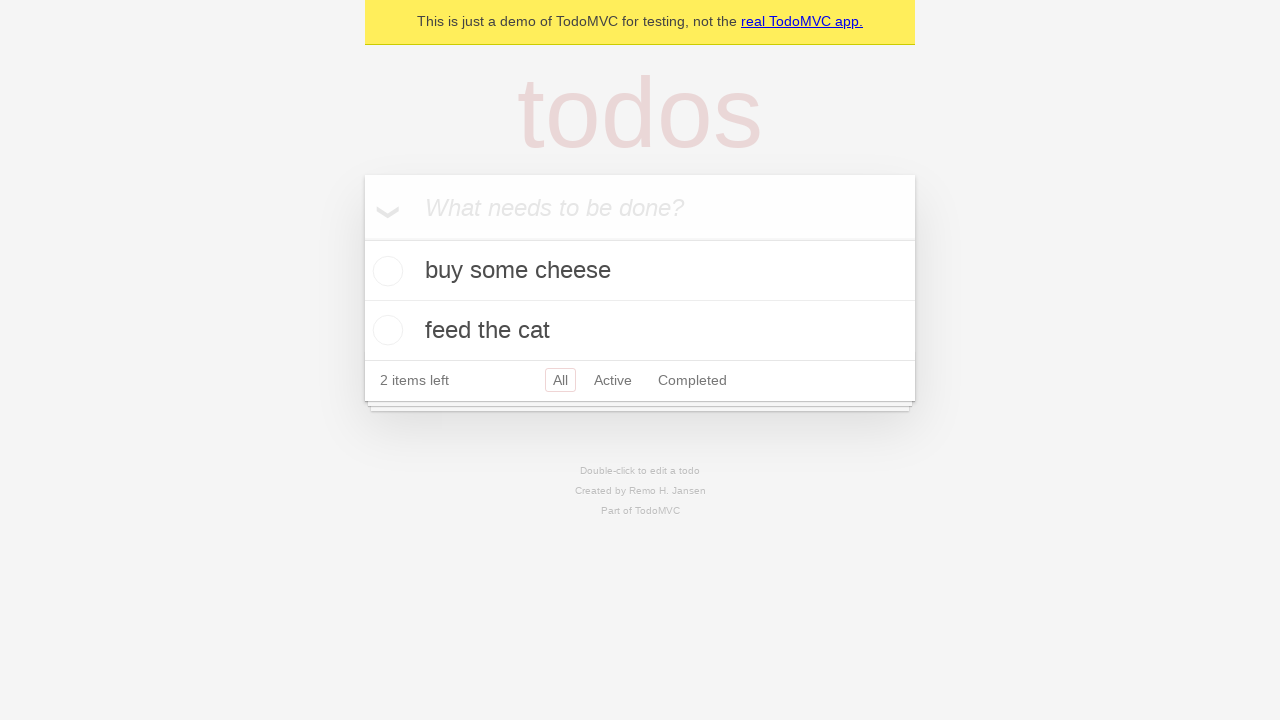

Filled new todo input with 'book a doctors appointment' on internal:attr=[placeholder="What needs to be done?"i]
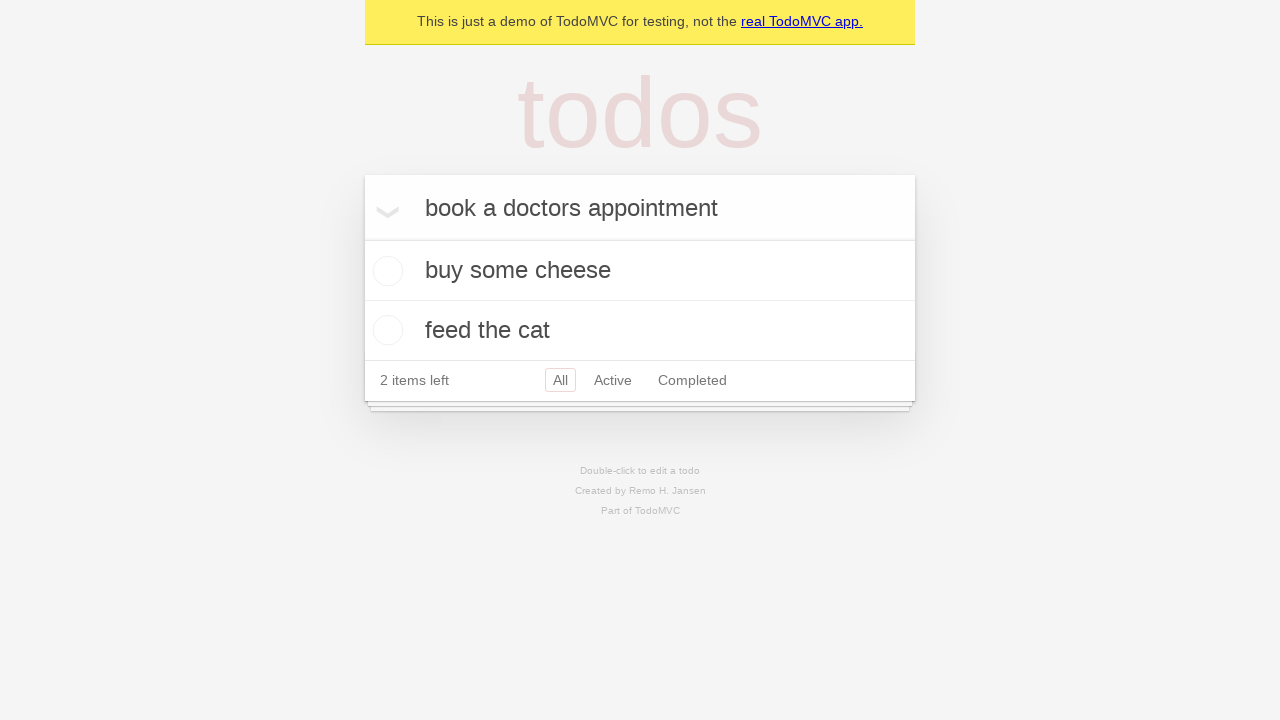

Pressed Enter to create todo 'book a doctors appointment' on internal:attr=[placeholder="What needs to be done?"i]
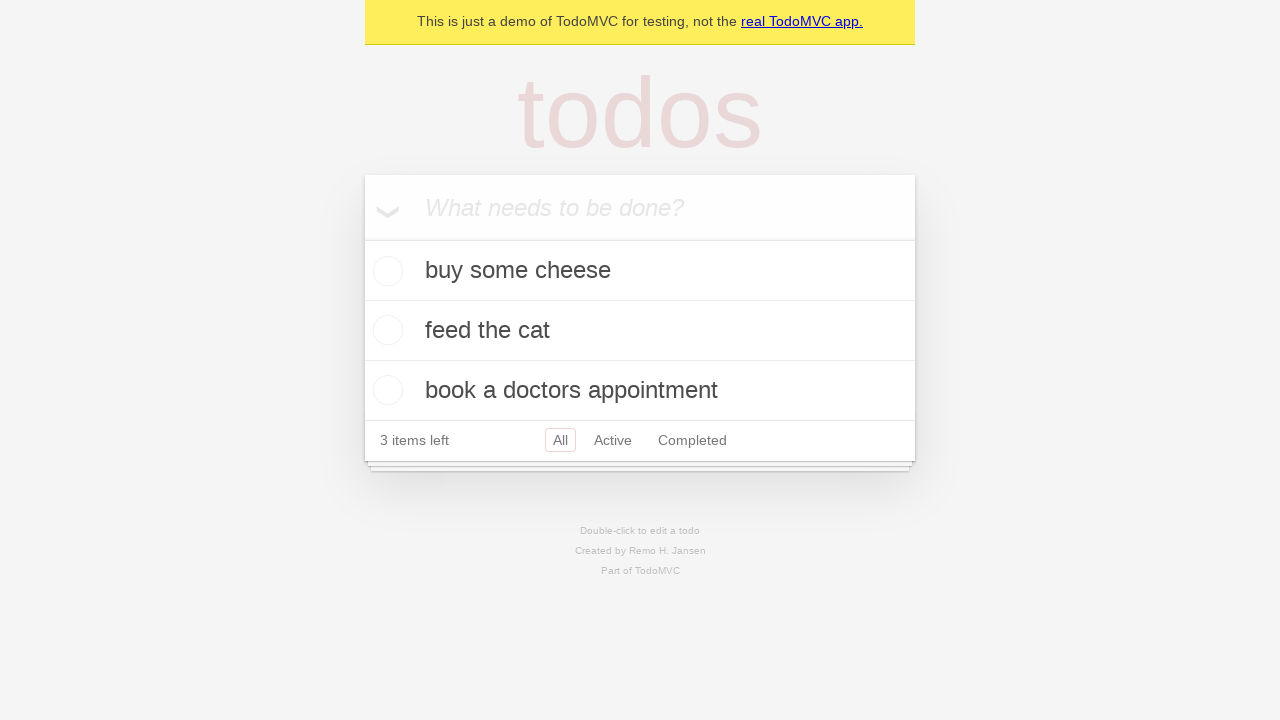

Waited for all 3 todos to load
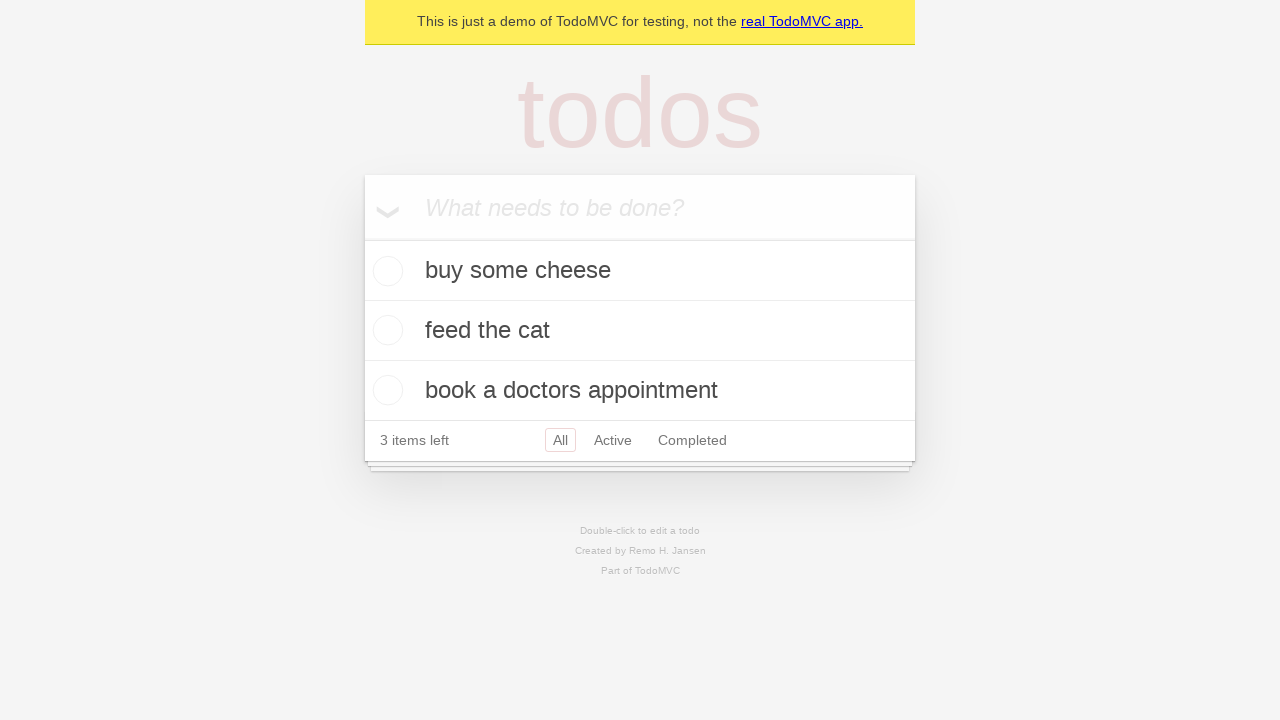

Double-clicked second todo to enter edit mode at (640, 331) on internal:testid=[data-testid="todo-item"s] >> nth=1
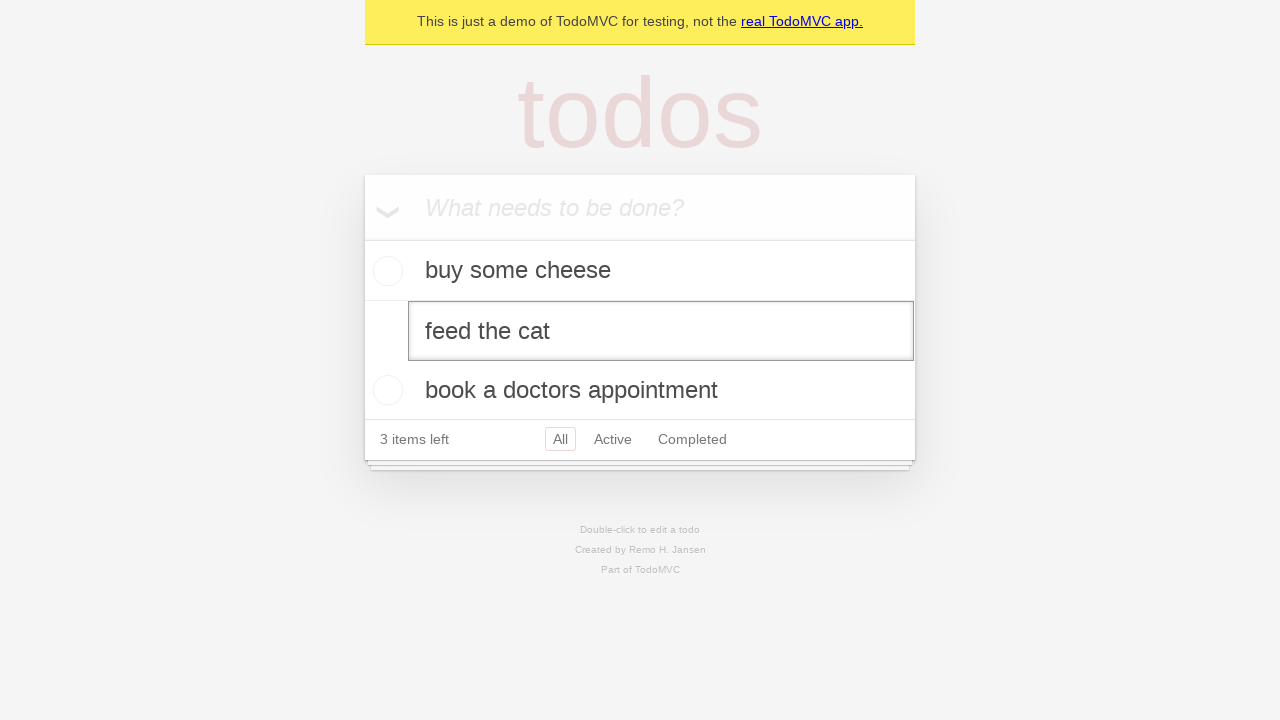

Filled edit input with 'buy some sausages' on internal:testid=[data-testid="todo-item"s] >> nth=1 >> internal:role=textbox[nam
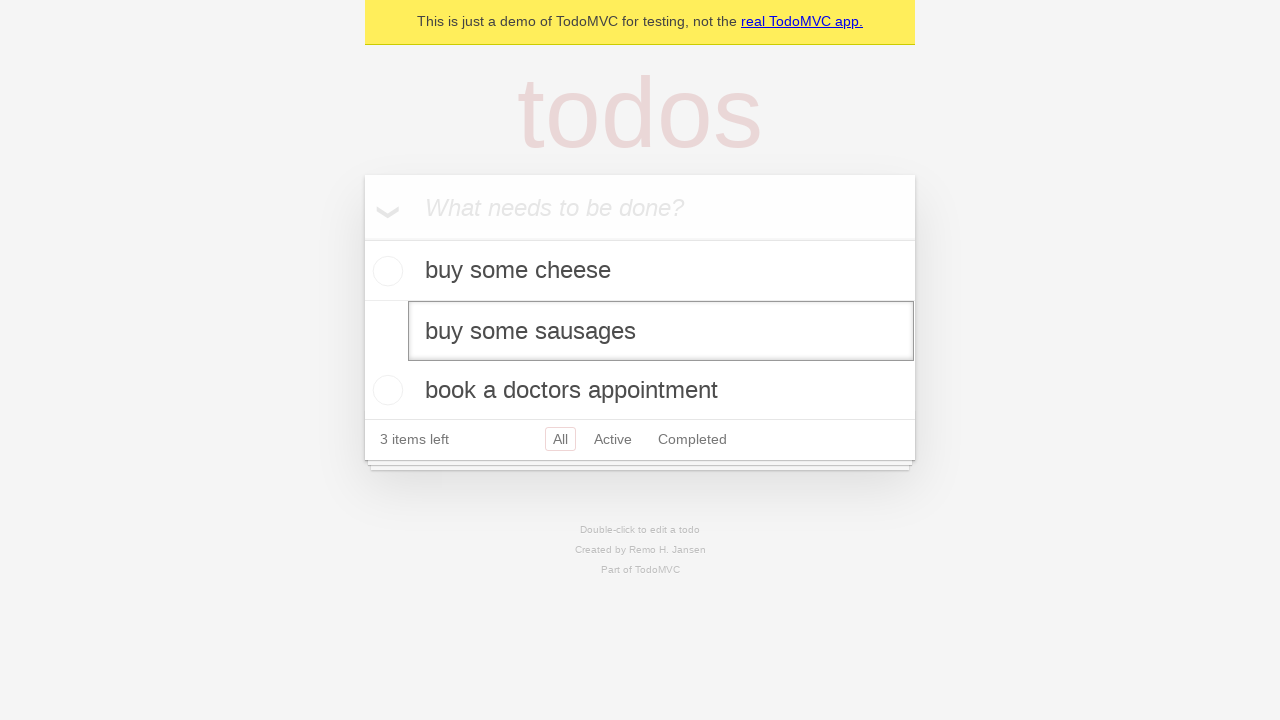

Pressed Escape to cancel edits on internal:testid=[data-testid="todo-item"s] >> nth=1 >> internal:role=textbox[nam
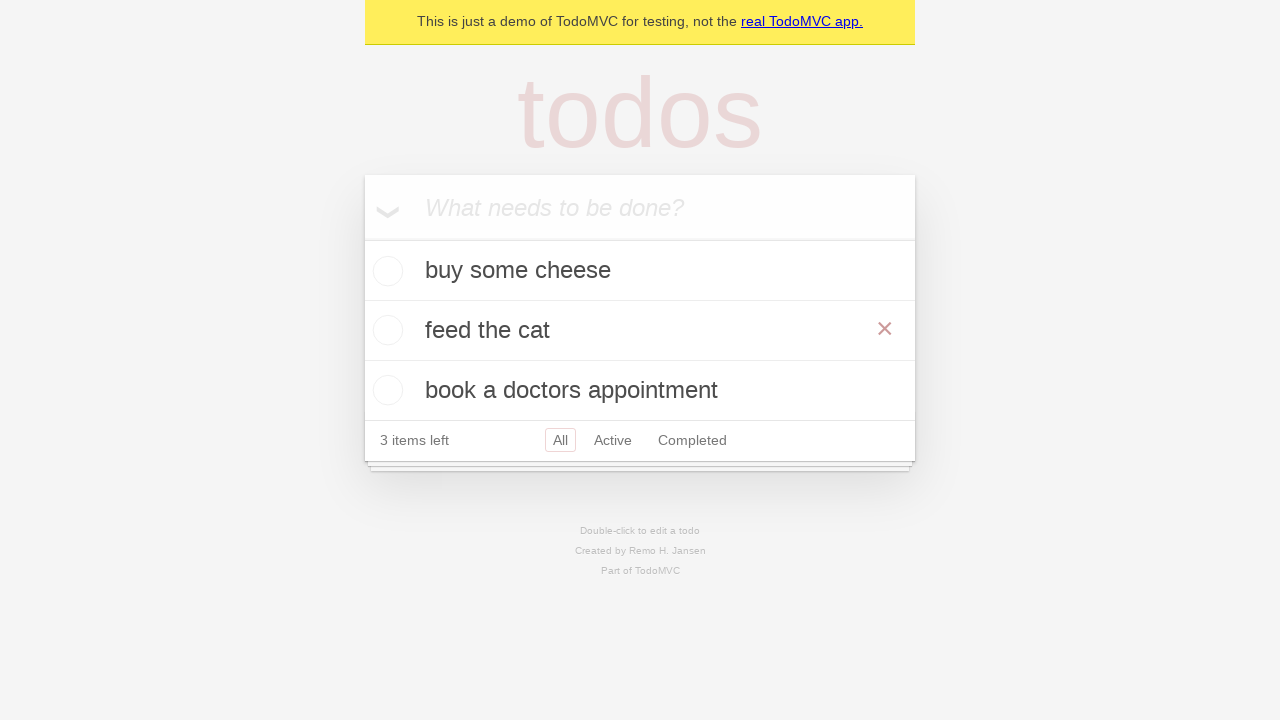

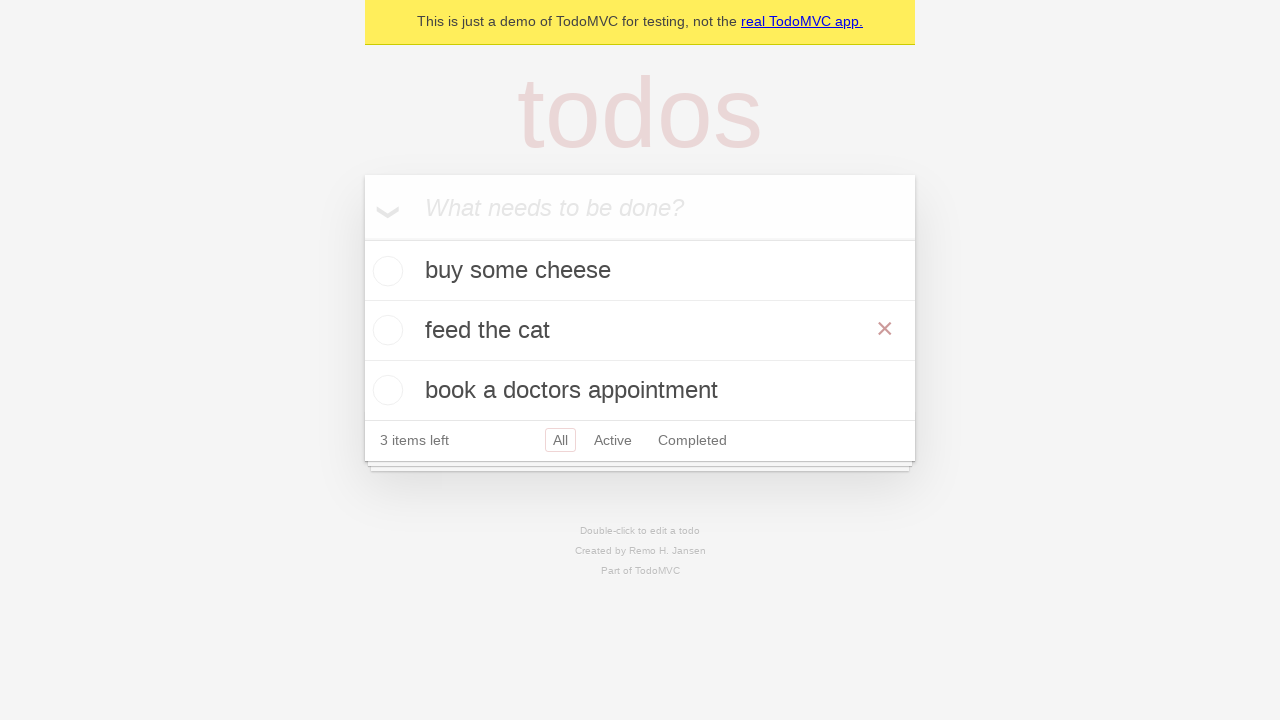